Tests iframe handling by clicking on an iFrame tab, switching to the iframe context, locating an element inside, then switching back to the default content and verifying the main Home link

Starting URL: https://www.globalsqa.com/demo-site/frames-and-windows/

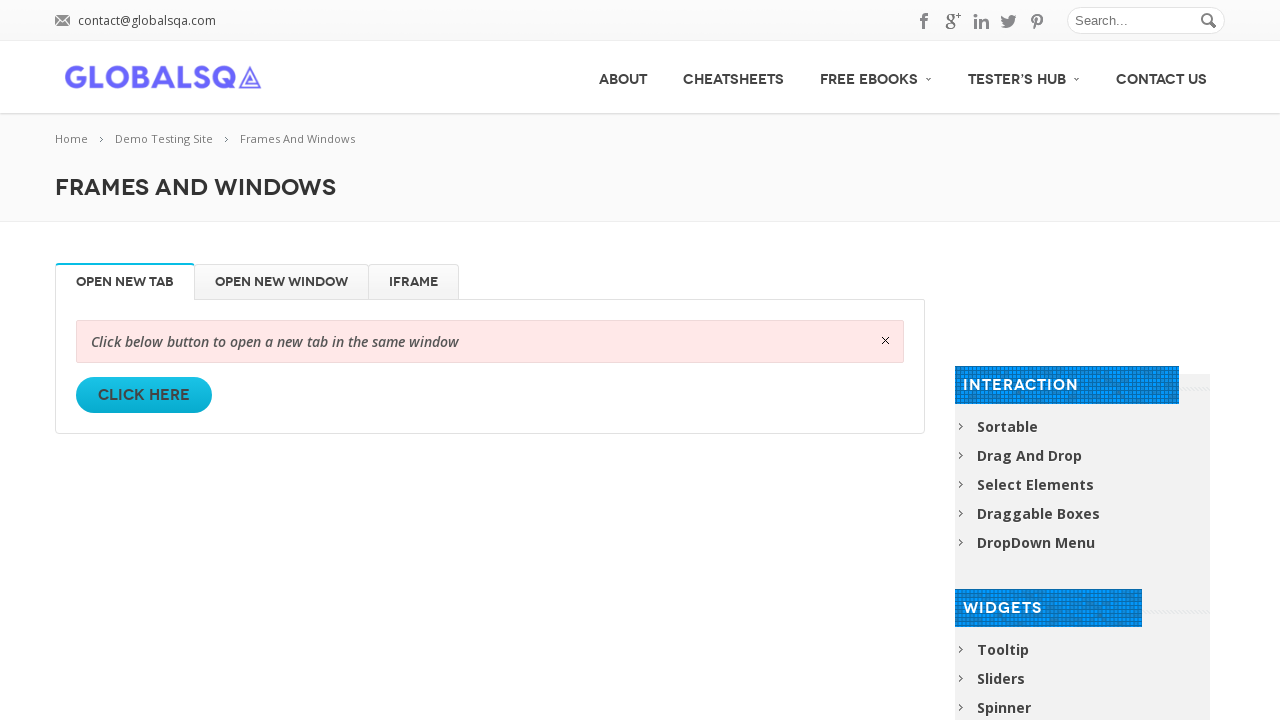

Clicked on the iFrame tab at (414, 282) on #iFrame
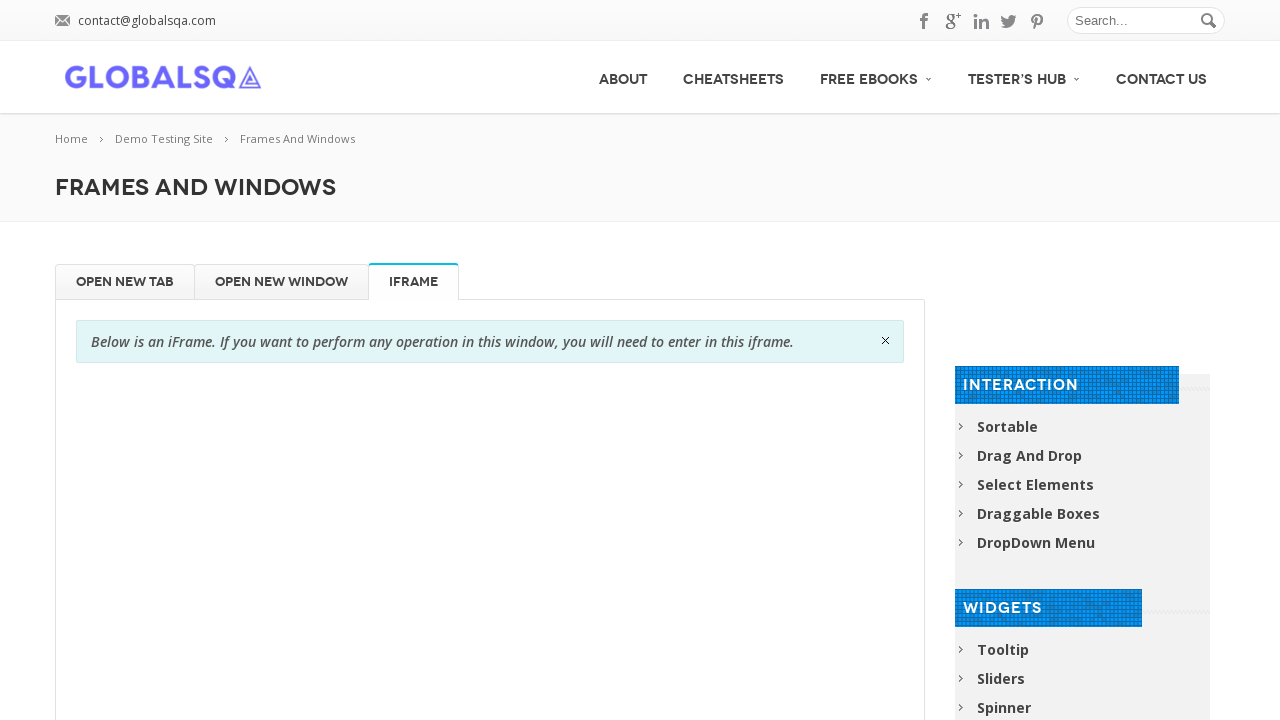

Located iframe with name 'globalSqa'
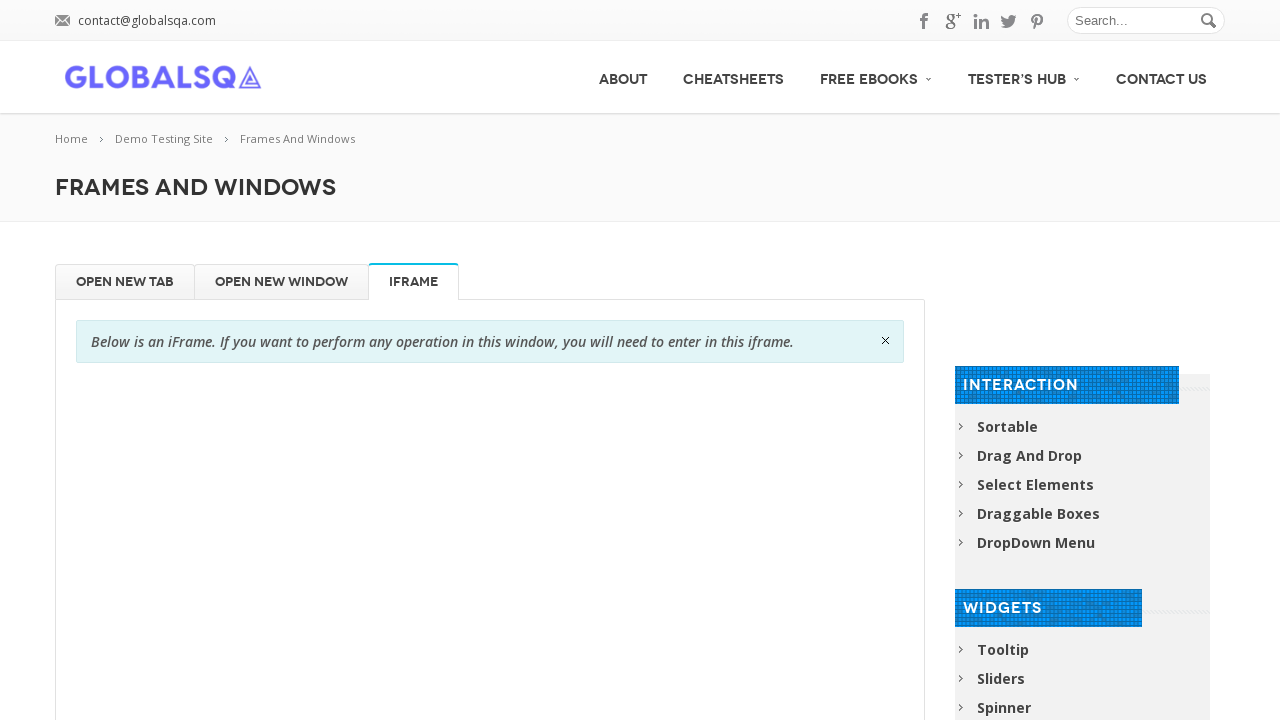

Located and waited for Home span inside Trainings section within iframe
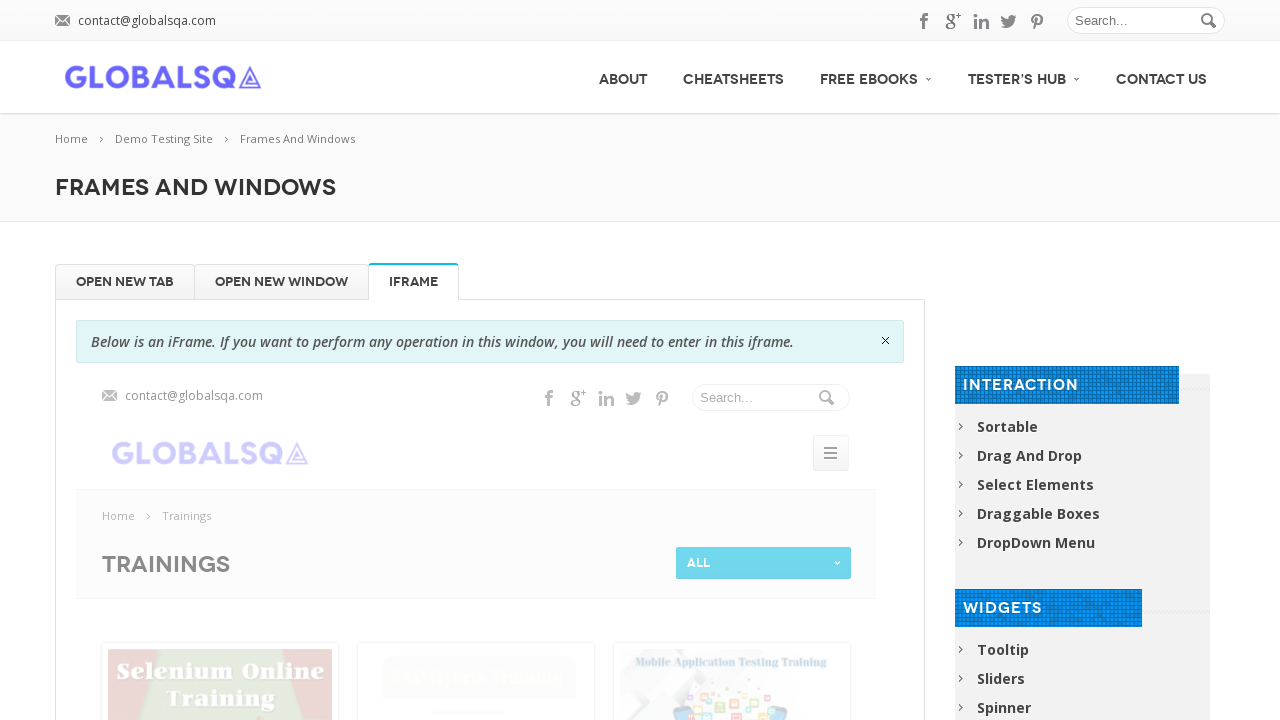

Located the first Home link in main content
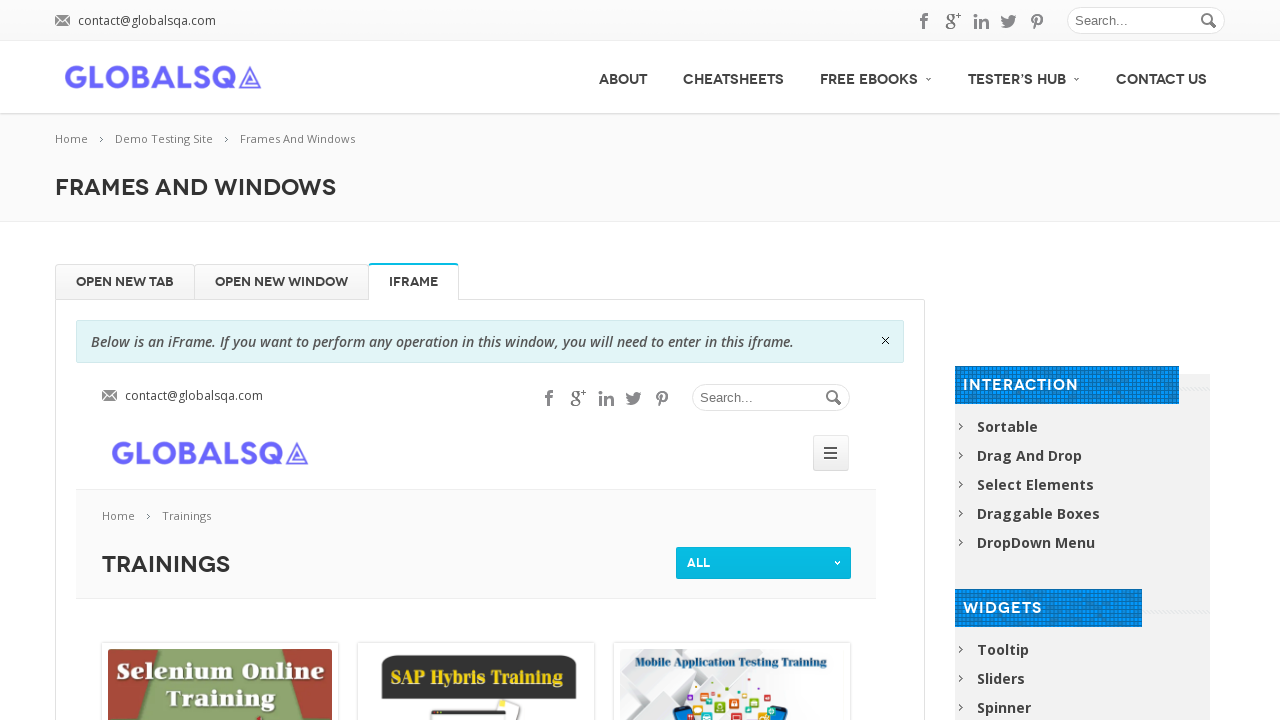

Verified main Home link is available
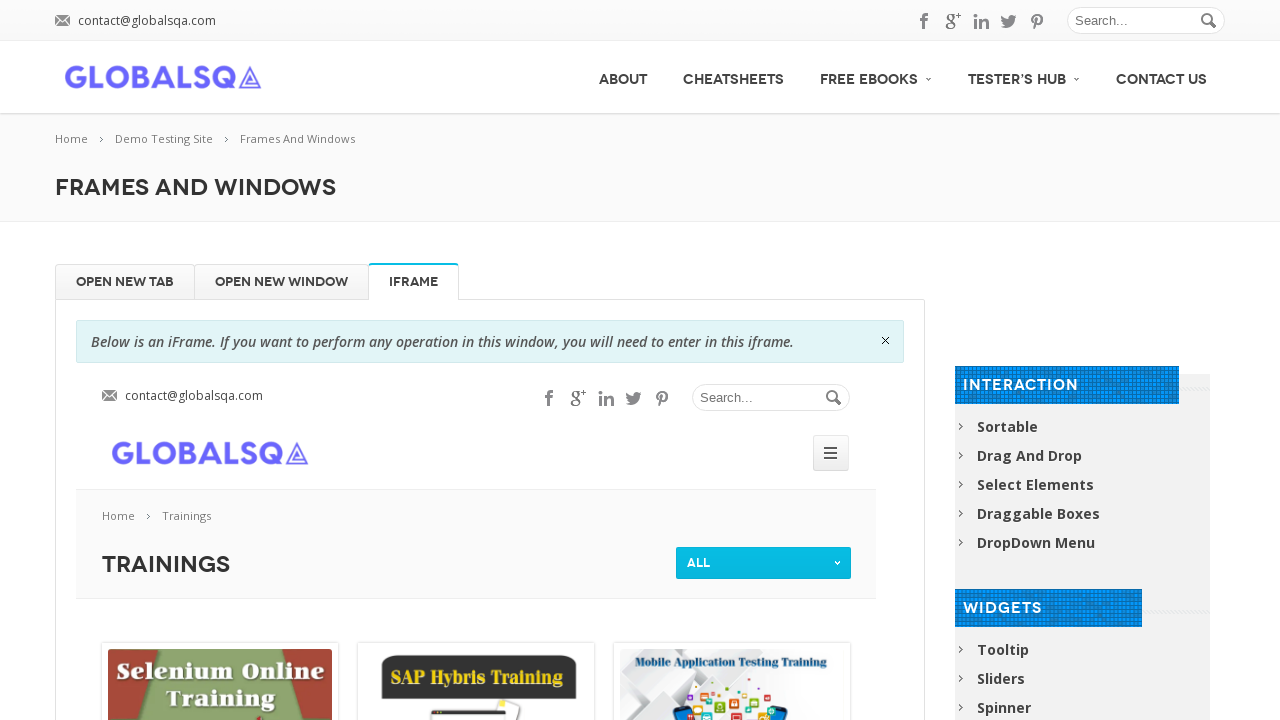

Retrieved text content of Home link: 'Home'
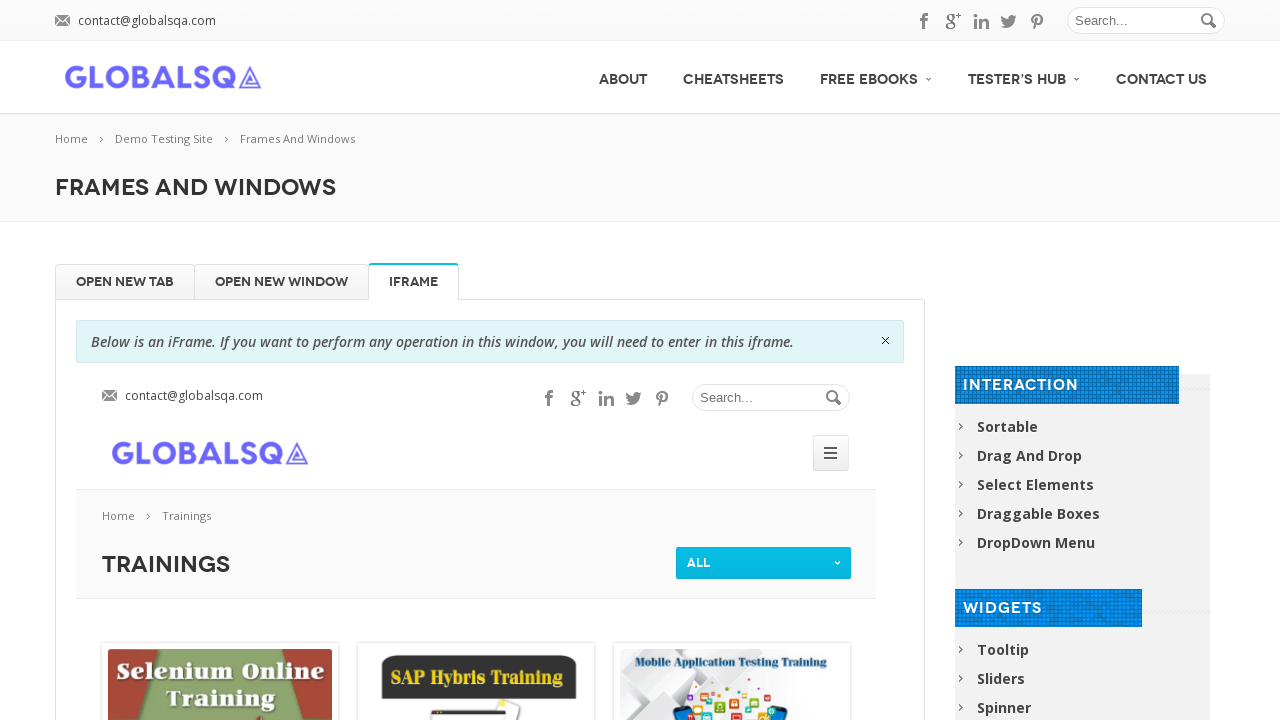

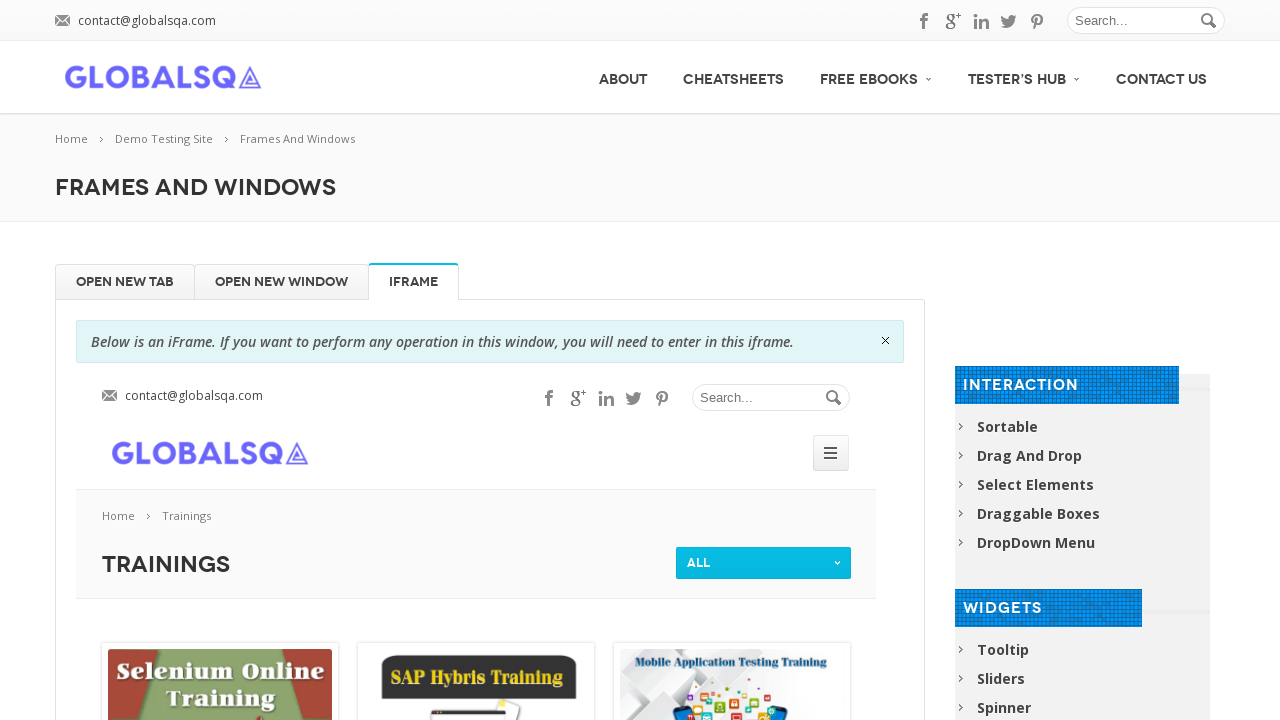